Tests checkbox functionality by clicking a checkbox to select it, verifying selection, then clicking again to deselect and verifying deselection

Starting URL: https://rahulshettyacademy.com/AutomationPractice/

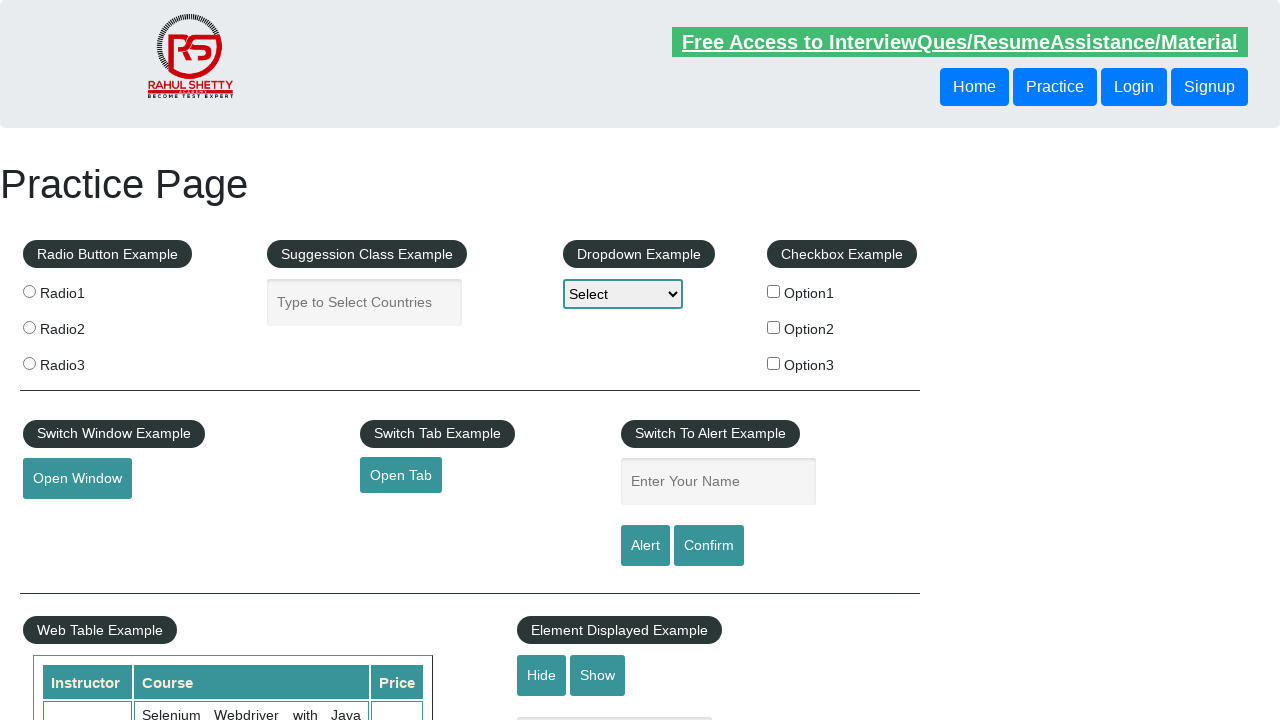

Clicked checkbox #checkBoxOption1 to select it at (774, 291) on #checkBoxOption1
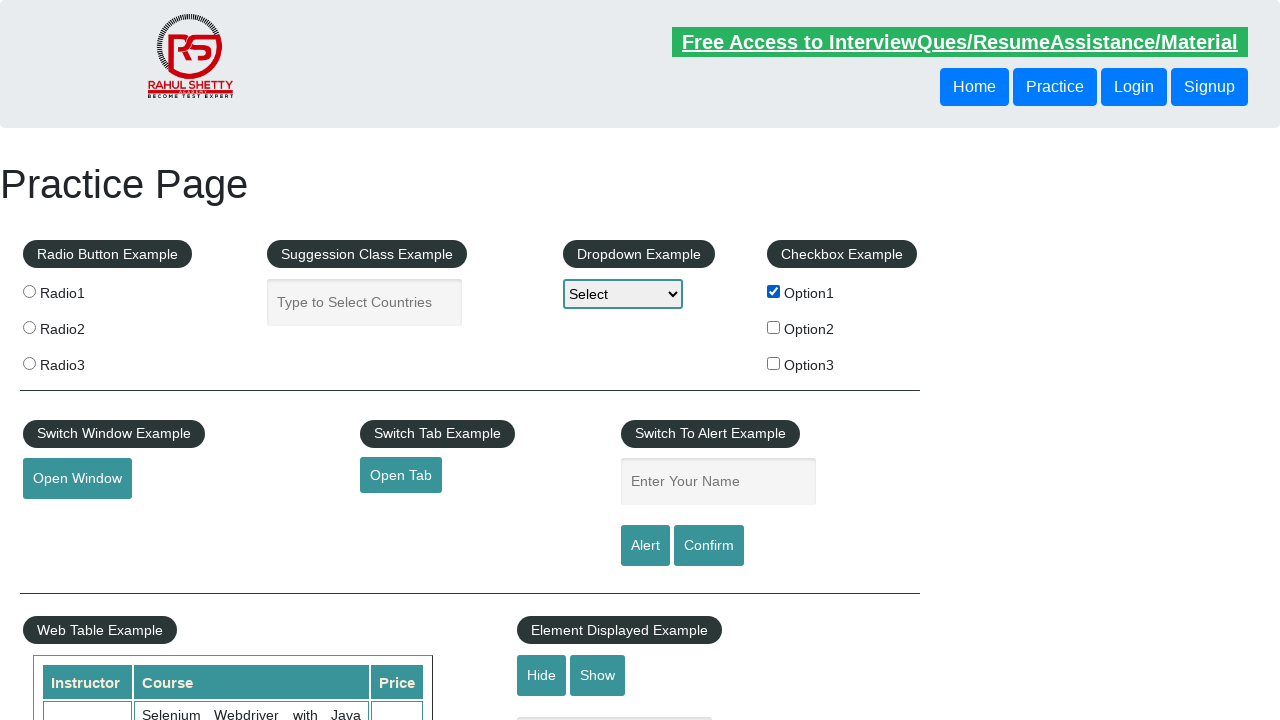

Verified that checkbox #checkBoxOption1 is selected
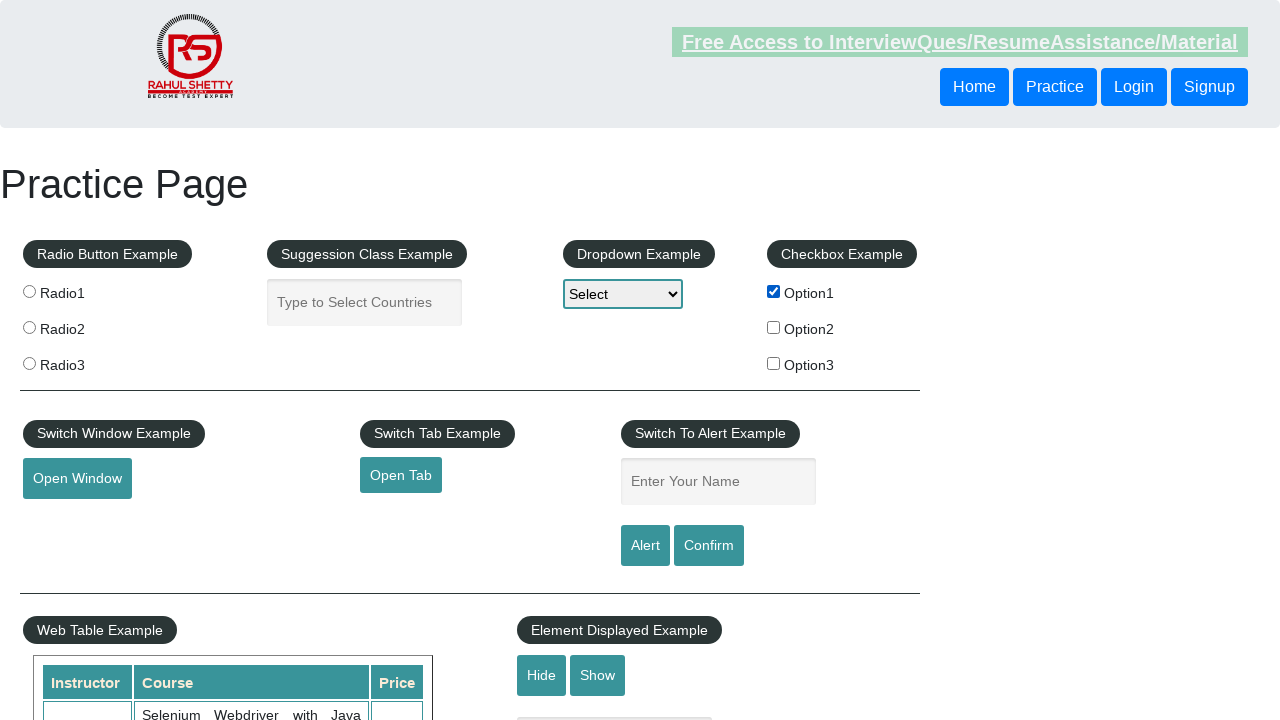

Clicked checkbox #checkBoxOption1 again to deselect it at (774, 291) on #checkBoxOption1
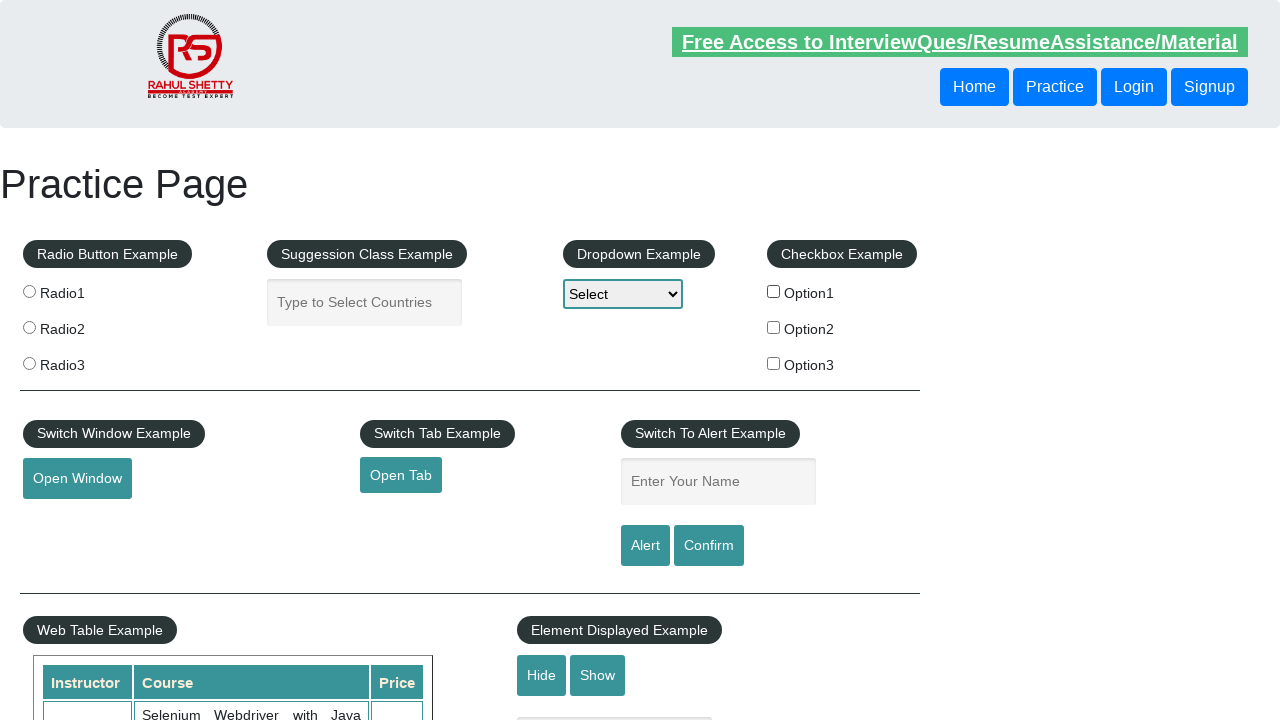

Verified that checkbox #checkBoxOption1 is deselected
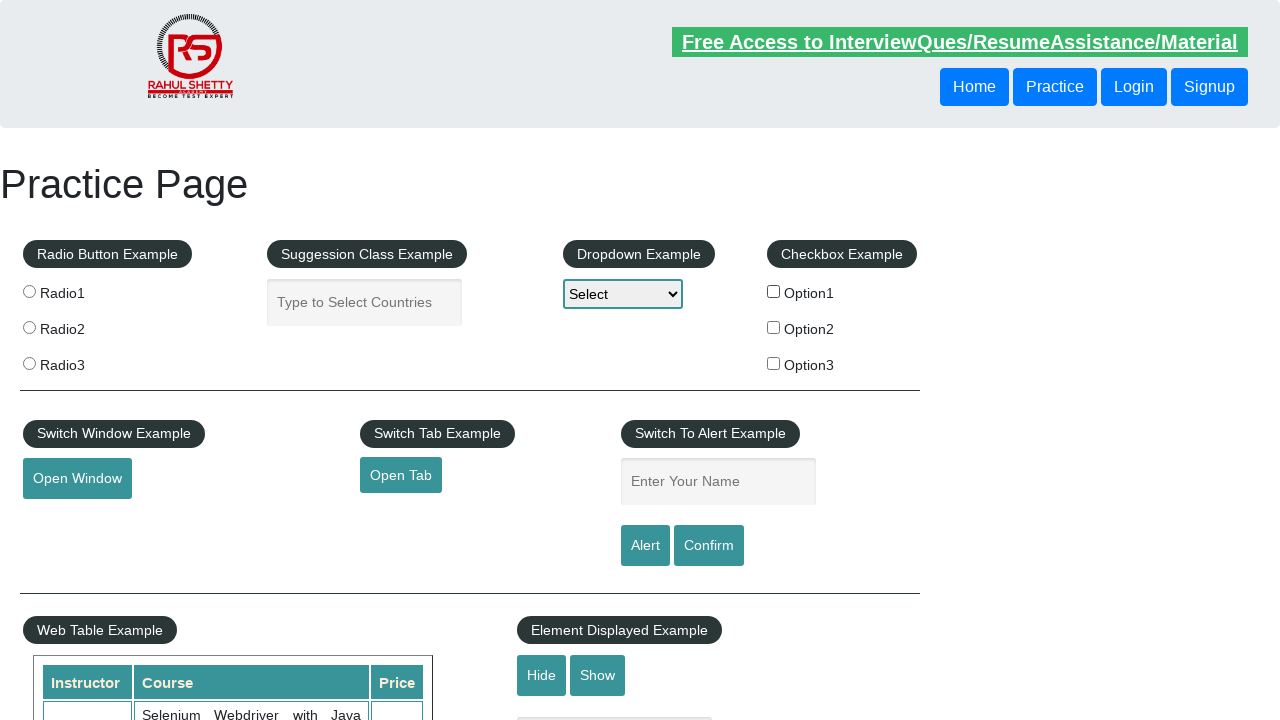

Located all checkboxes on the page
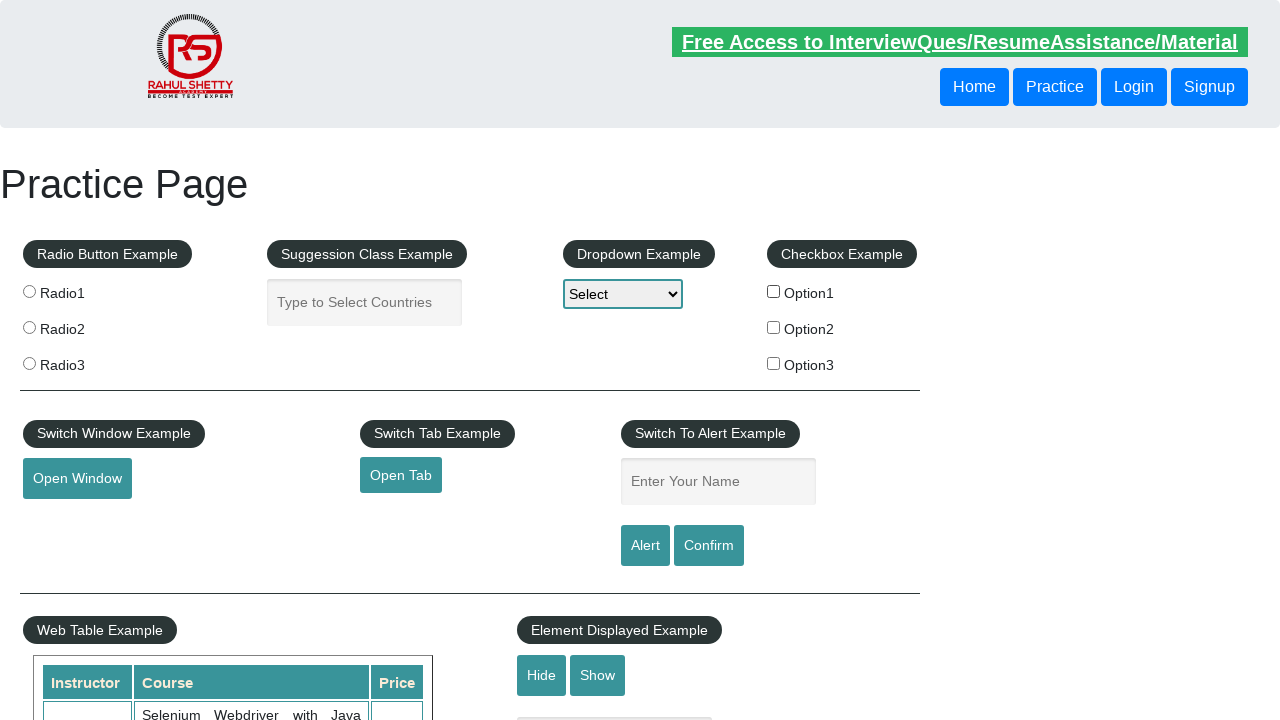

Counted and printed total number of checkboxes: 3
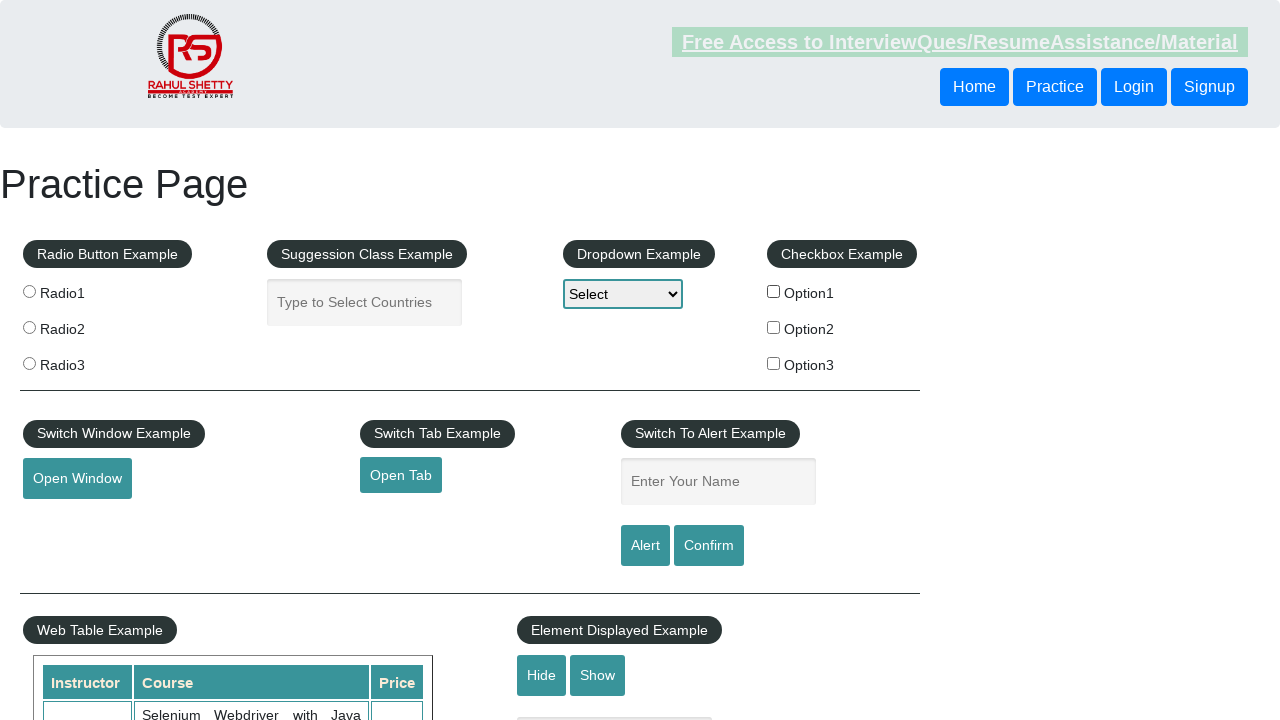

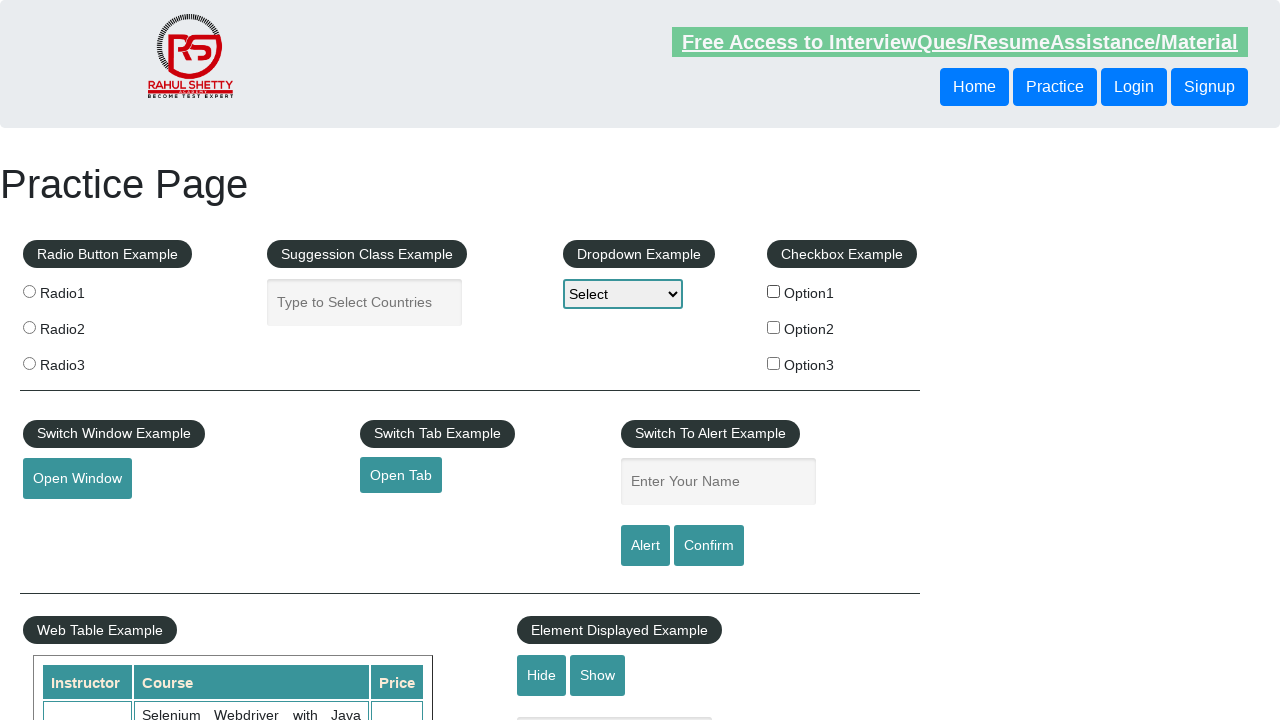